Tests drag and drop using pixel offset movement by holding the source element and moving it by specific x,y coordinates

Starting URL: https://jqueryui.com/droppable/

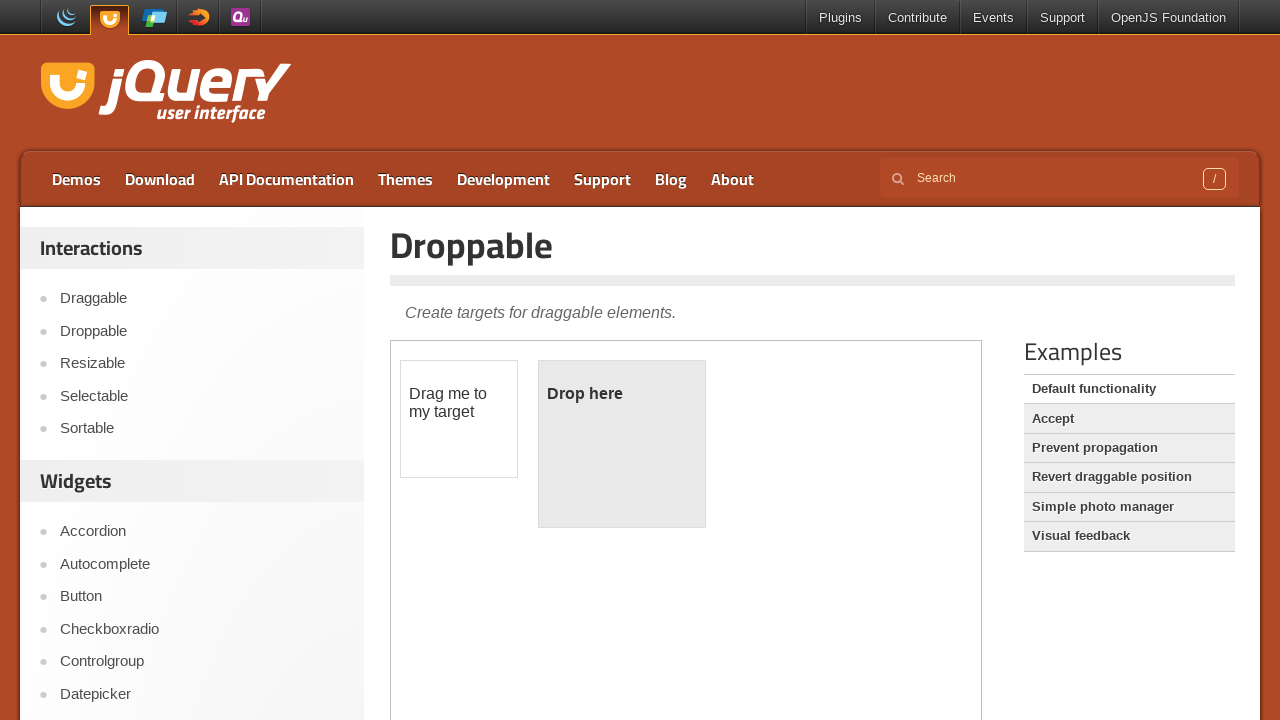

Located iframe containing draggable elements
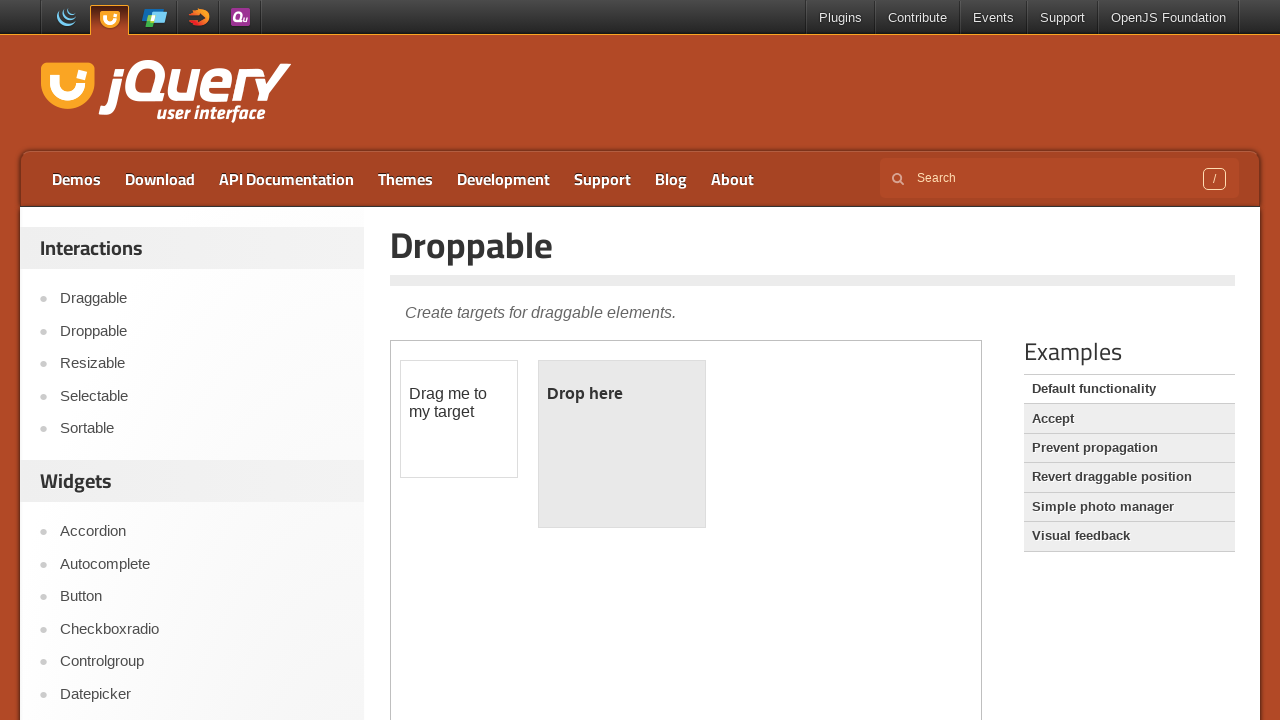

Located draggable source element
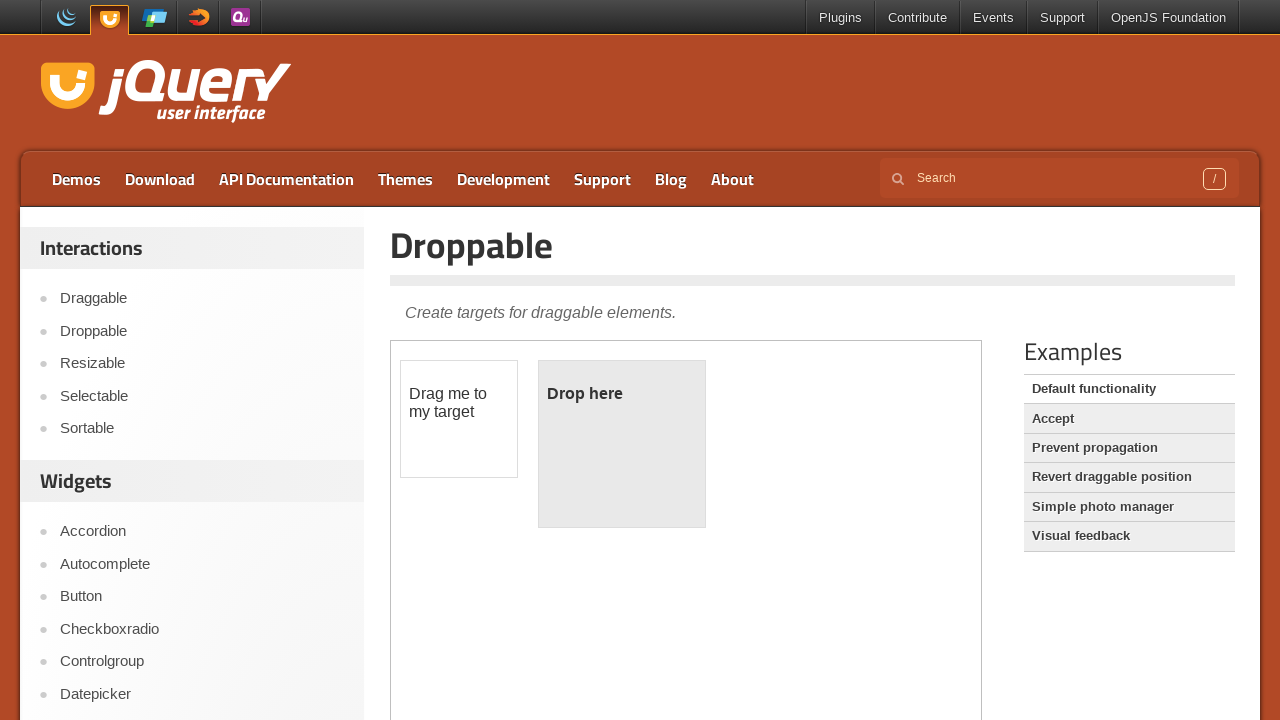

Retrieved bounding box of draggable element
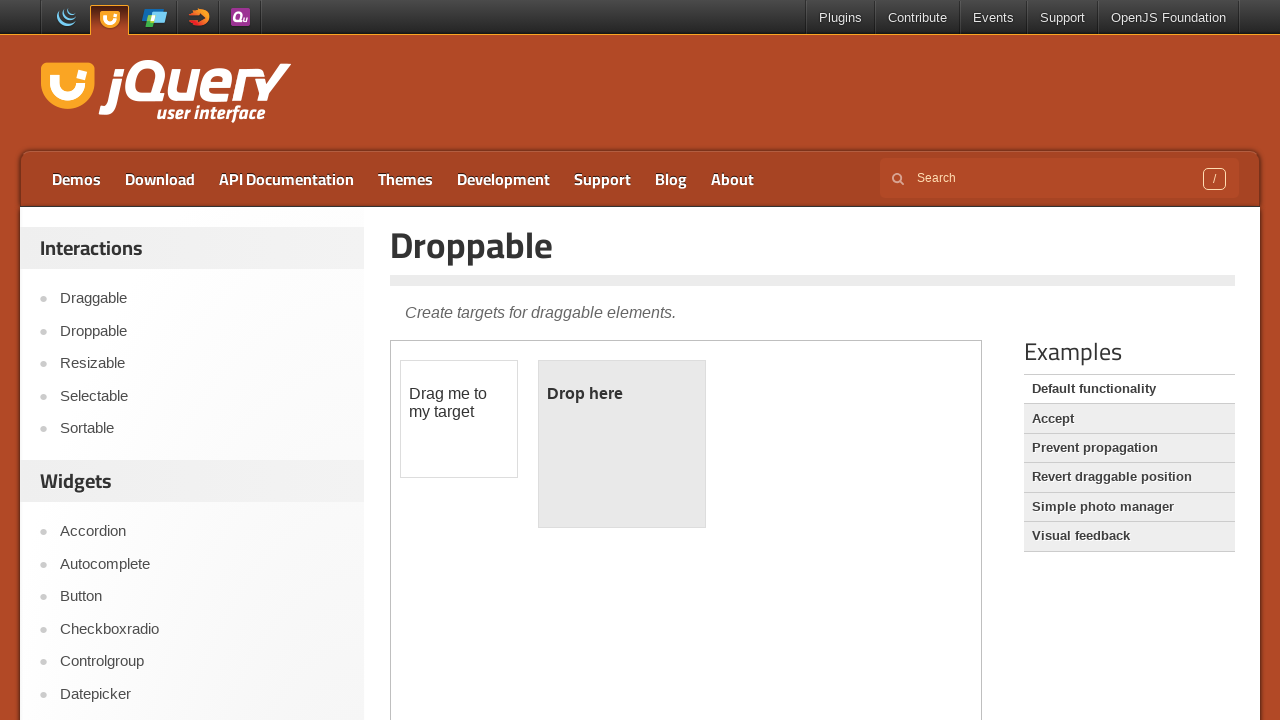

Moved mouse to center of draggable element at (459, 419)
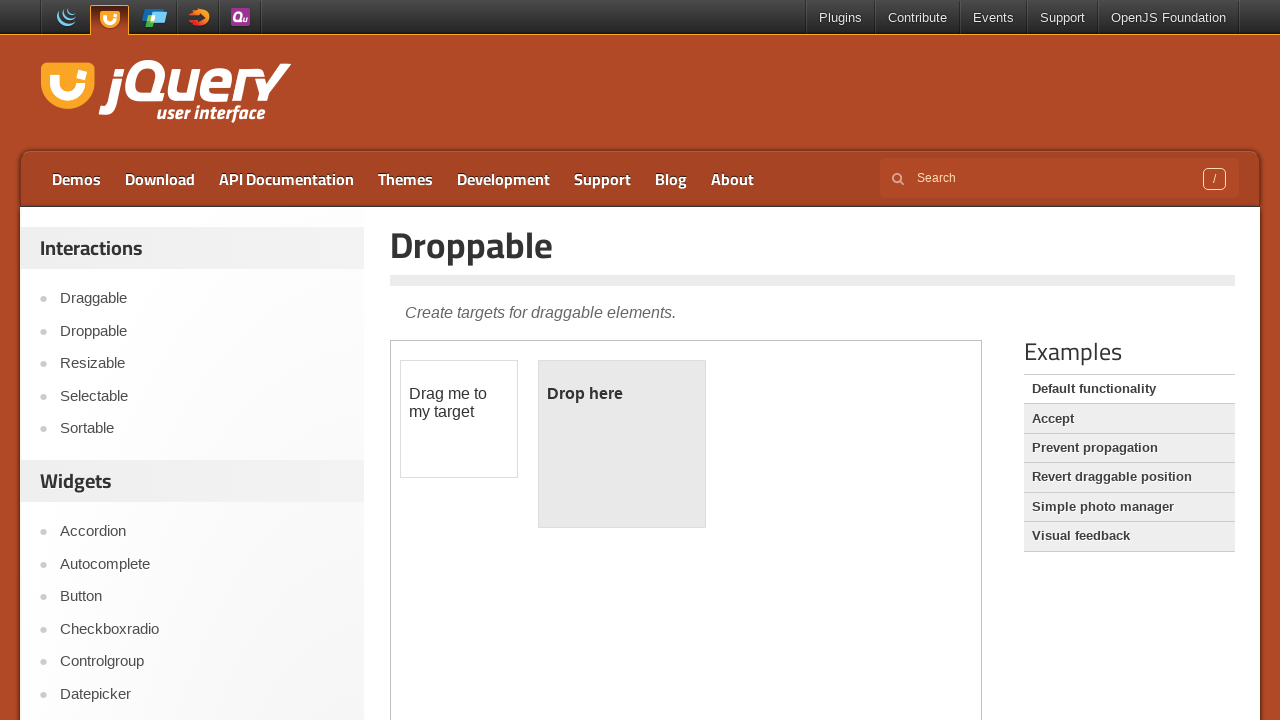

Pressed mouse button down on draggable element at (459, 419)
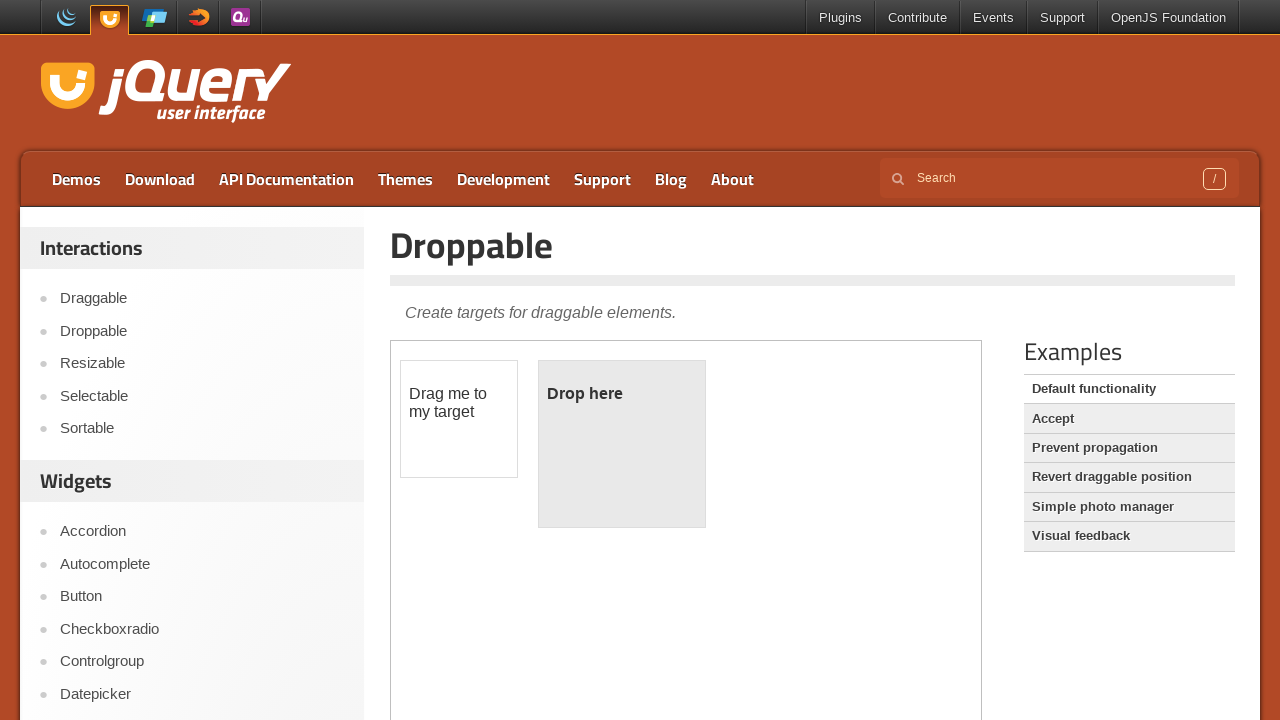

Dragged element 430px right and 30px down at (889, 449)
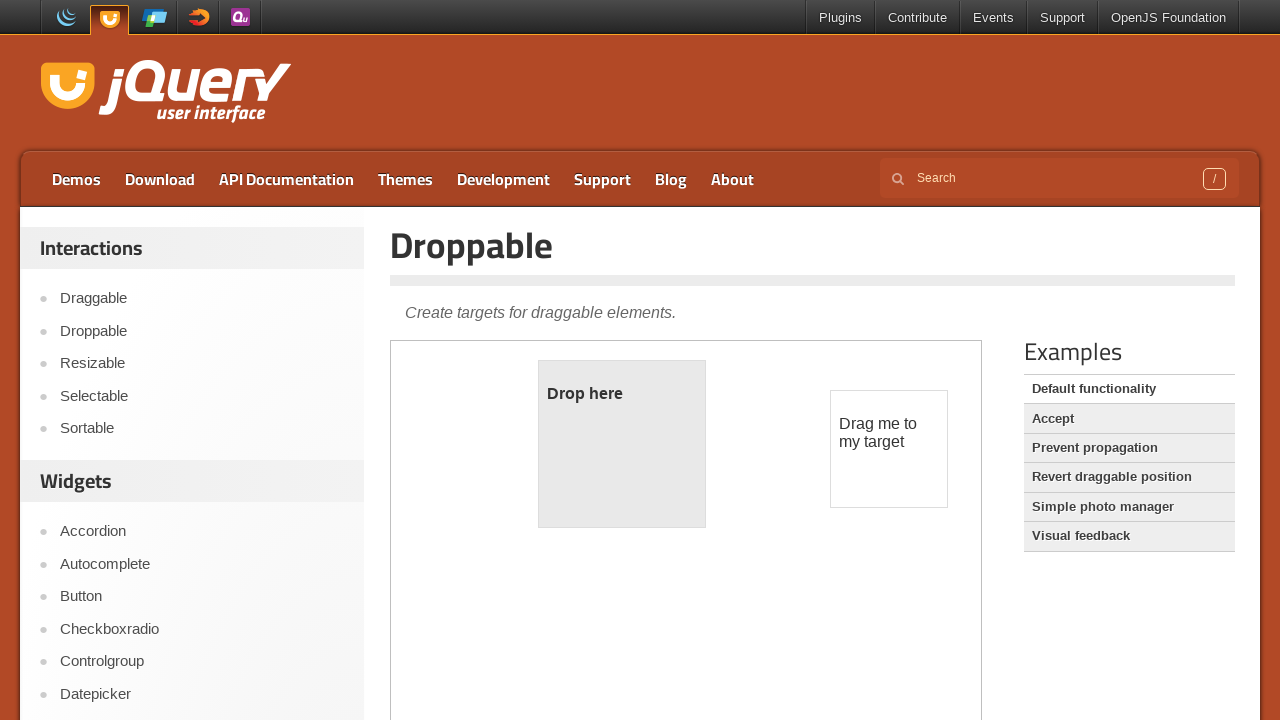

Released mouse button, completing drag and drop operation at (889, 449)
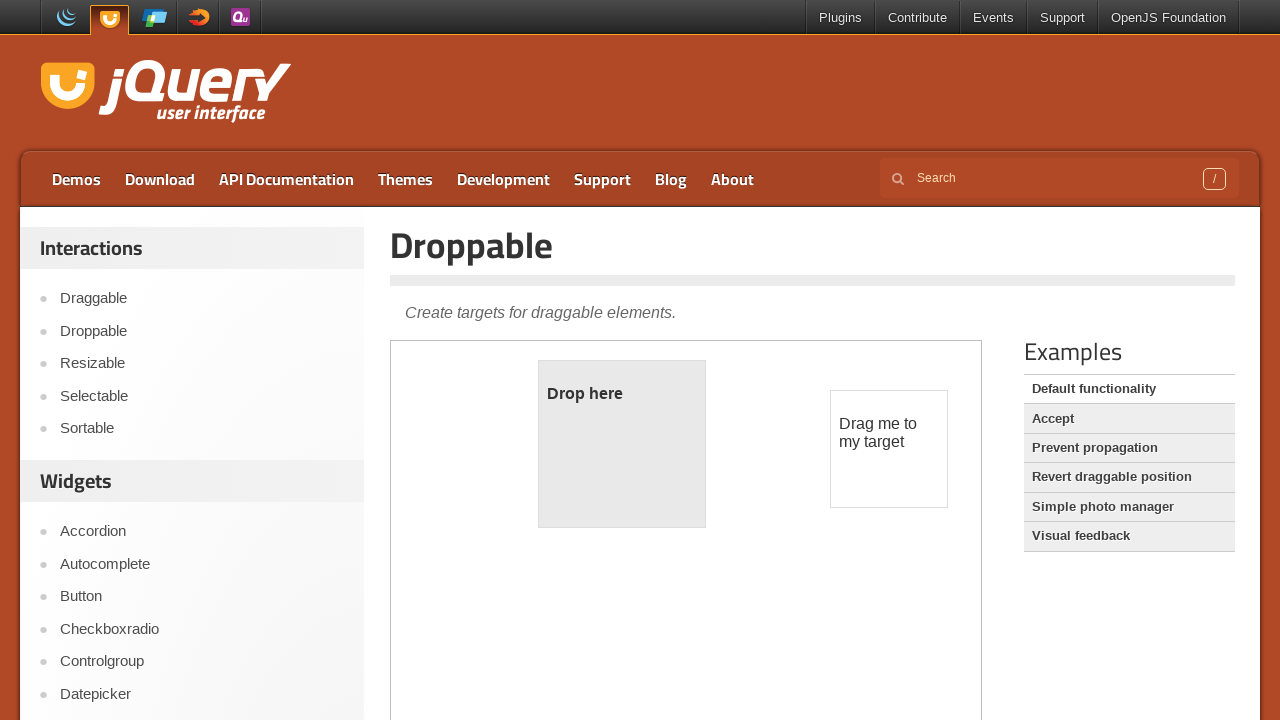

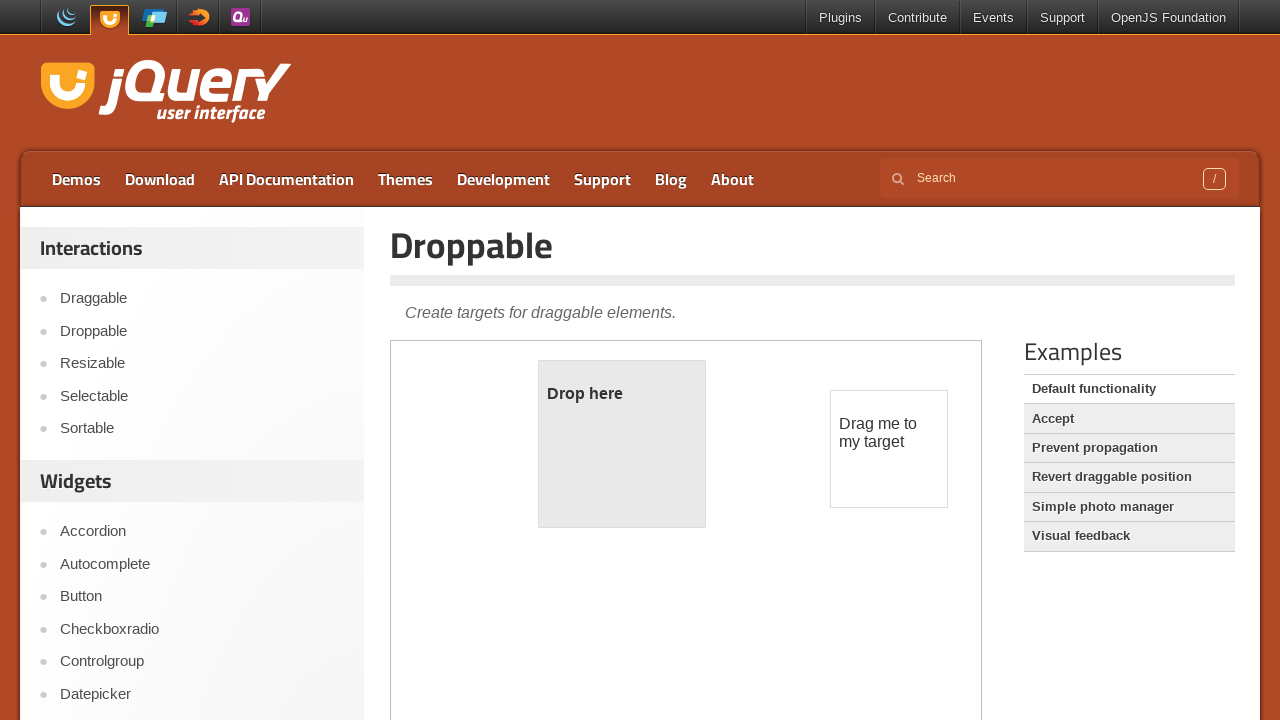